Deselects all selected checkboxes on the page and verifies they are all unchecked

Starting URL: https://echoecho.com/htmlforms09.htm

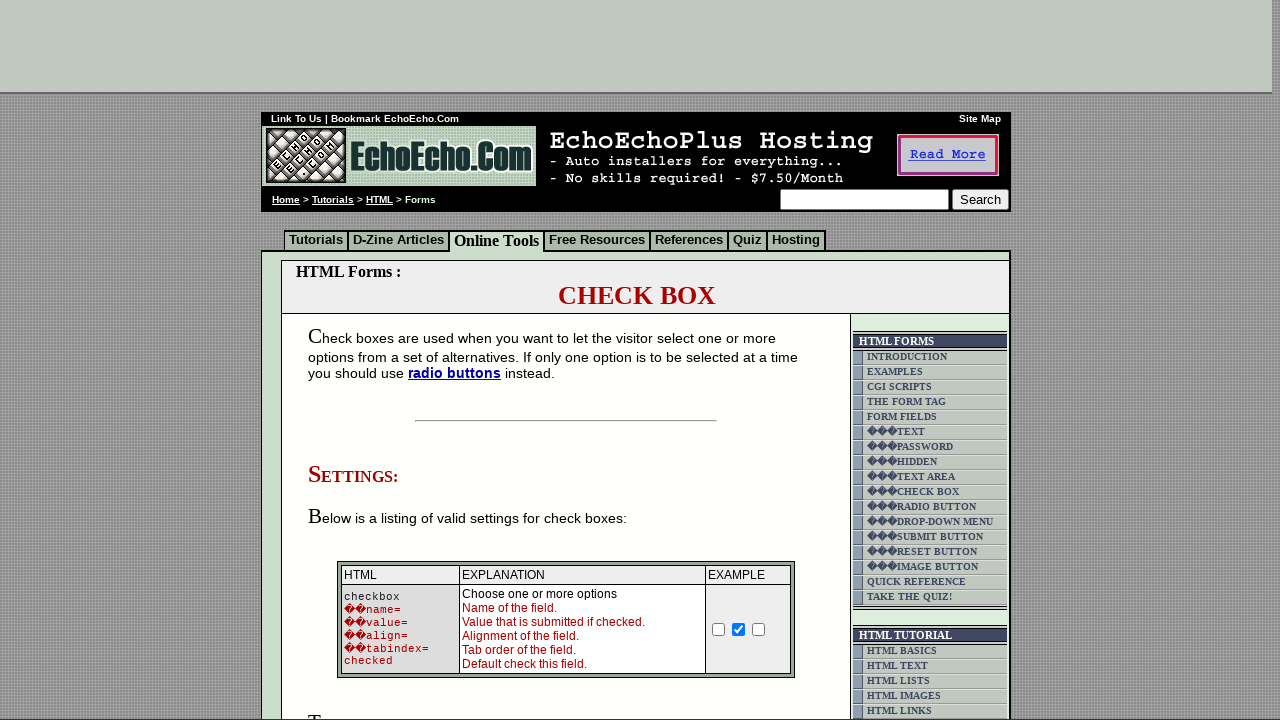

Located all checkboxes in the table
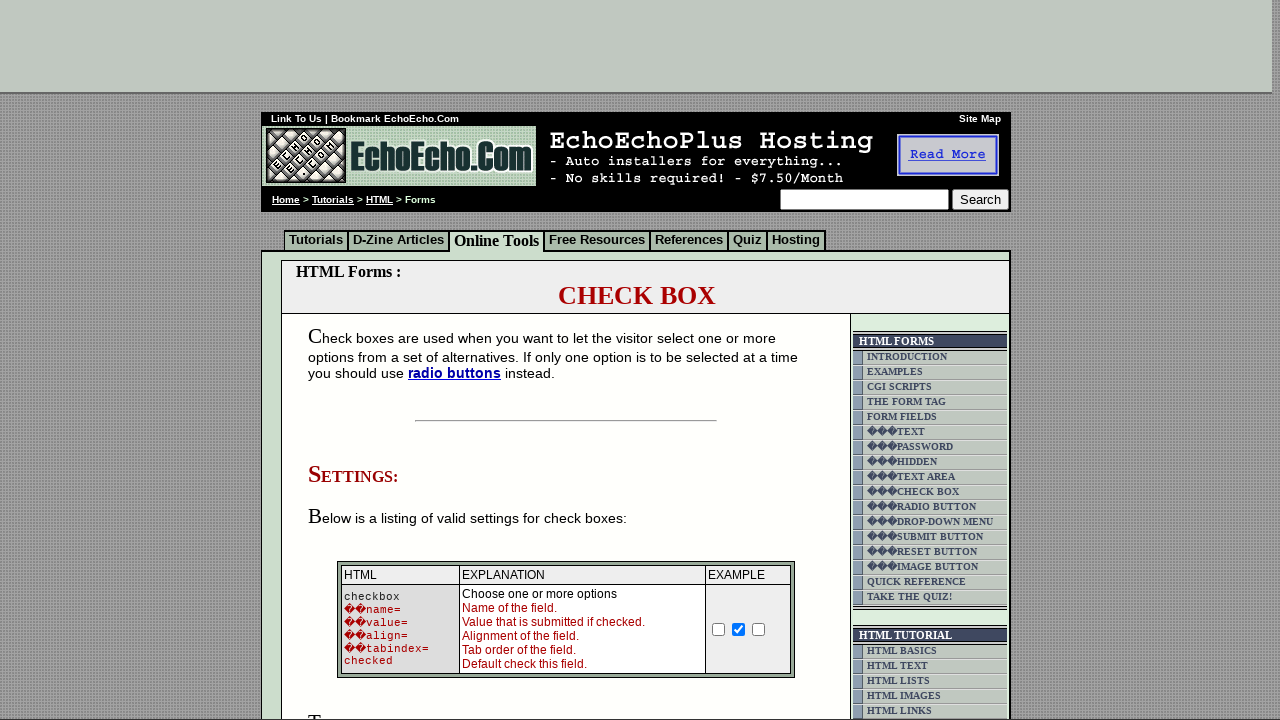

Retrieved checkbox at index 0
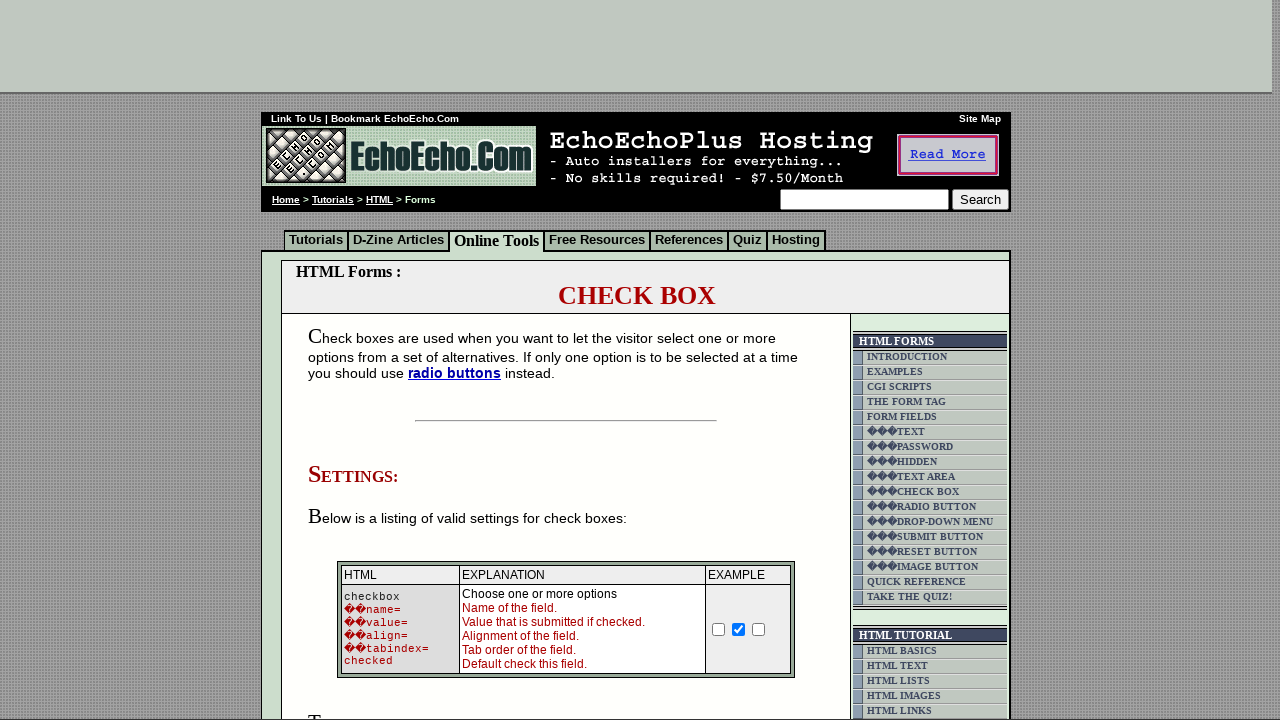

Retrieved checkbox at index 1
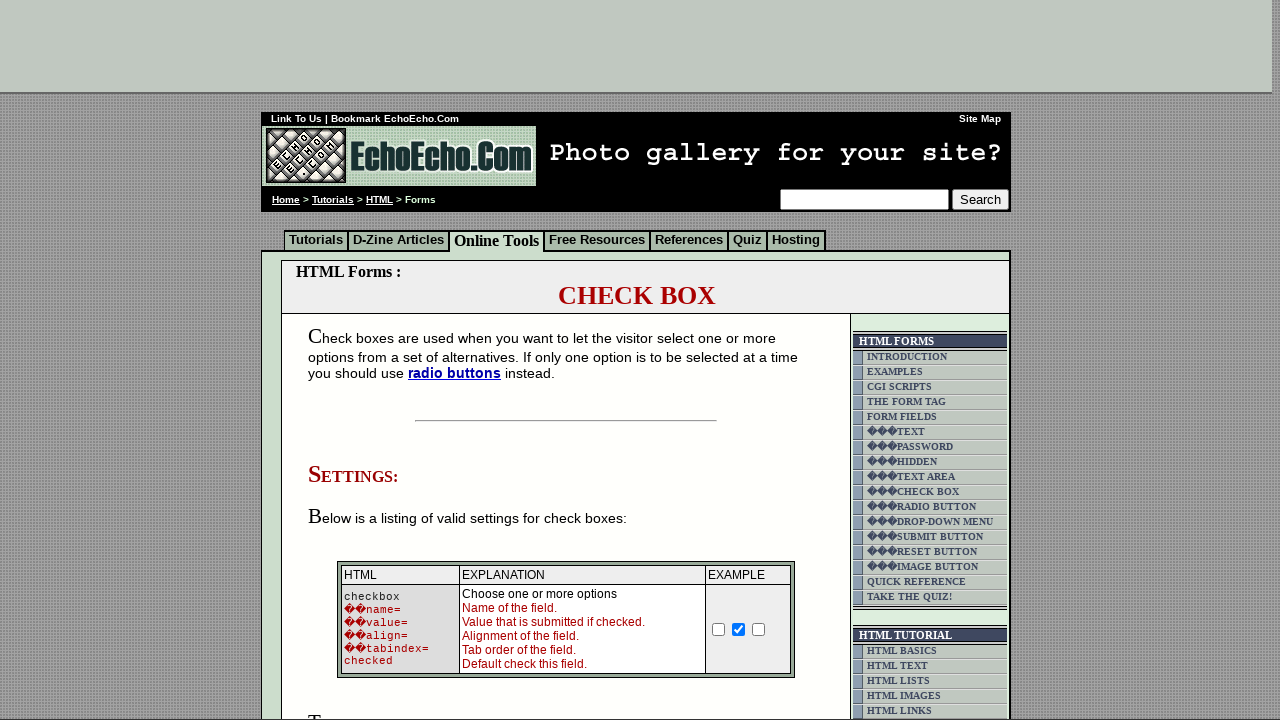

Clicked checkbox at index 1 to deselect it at (354, 360) on xpath=//td[@class='table5']/child::input[@type='checkbox'] >> nth=1
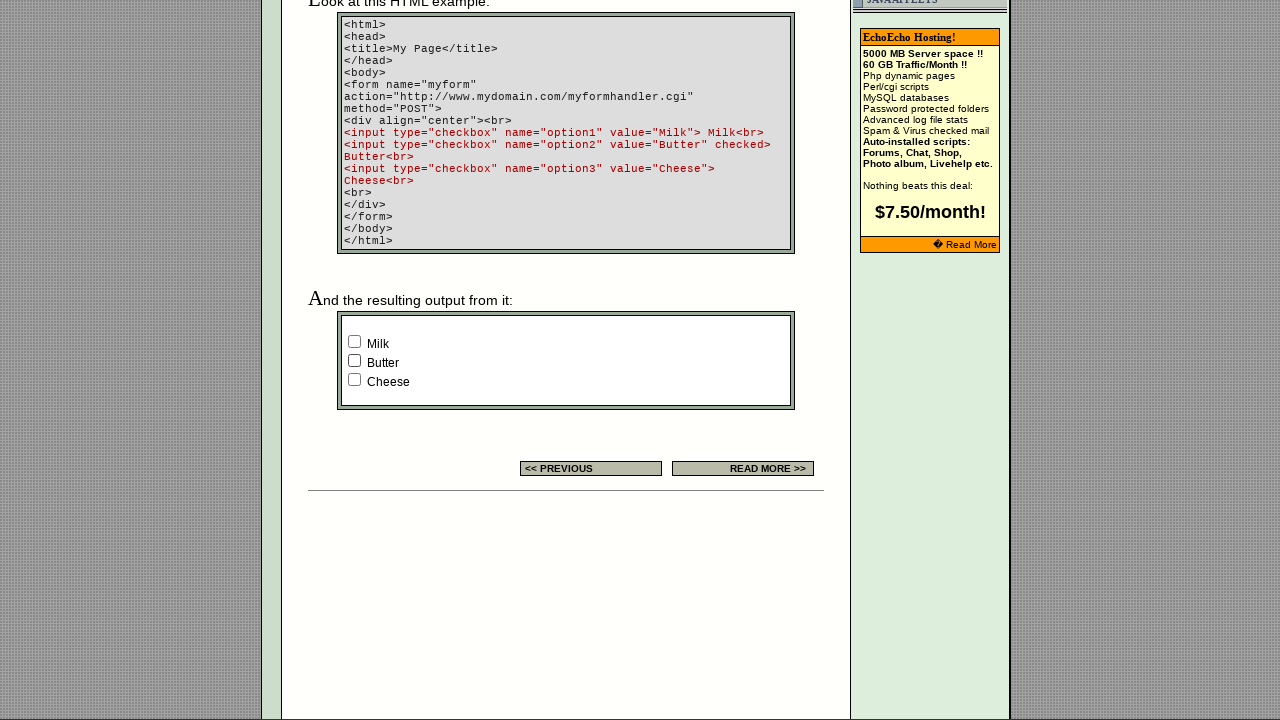

Retrieved checkbox at index 2
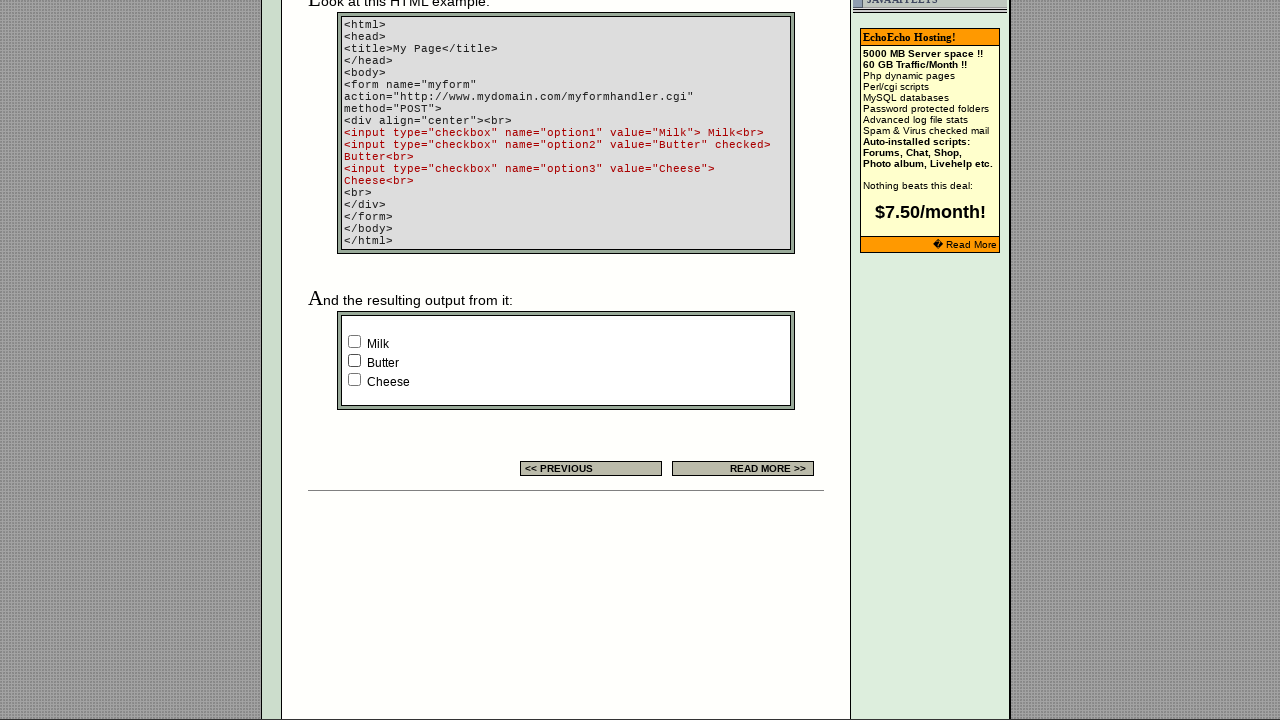

Verified Milk checkbox is unchecked
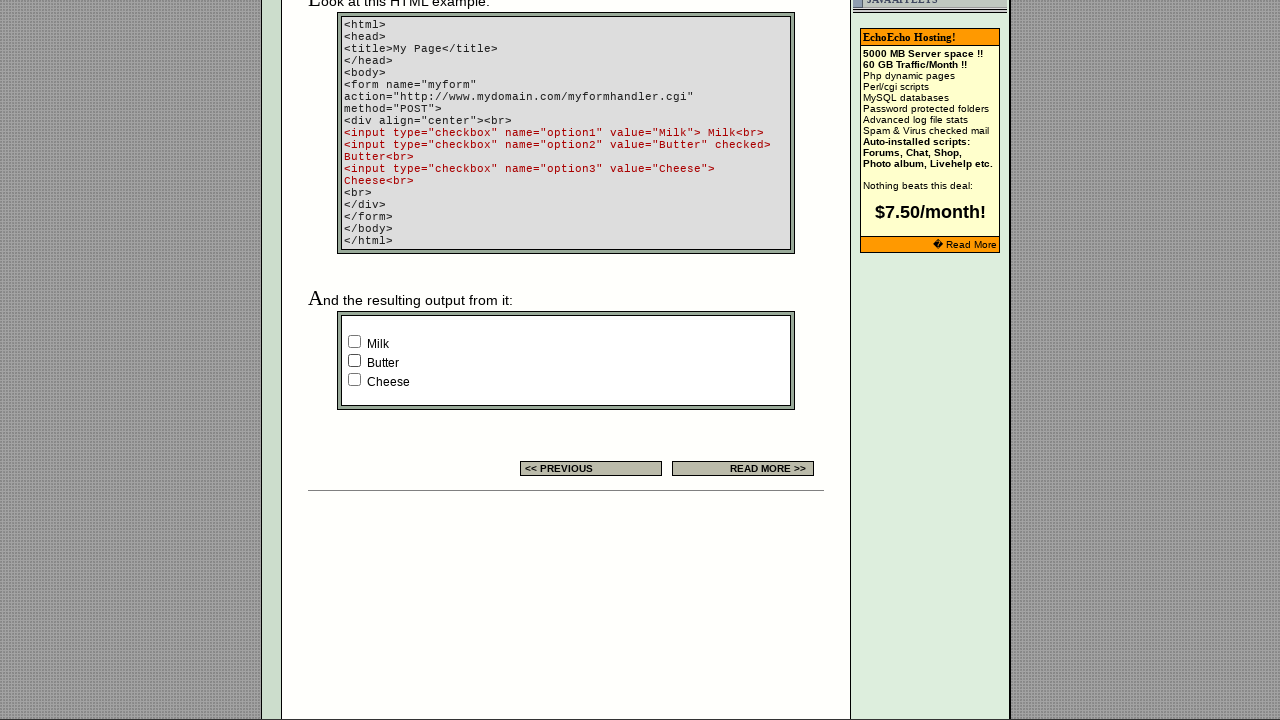

Verified Butter checkbox is unchecked
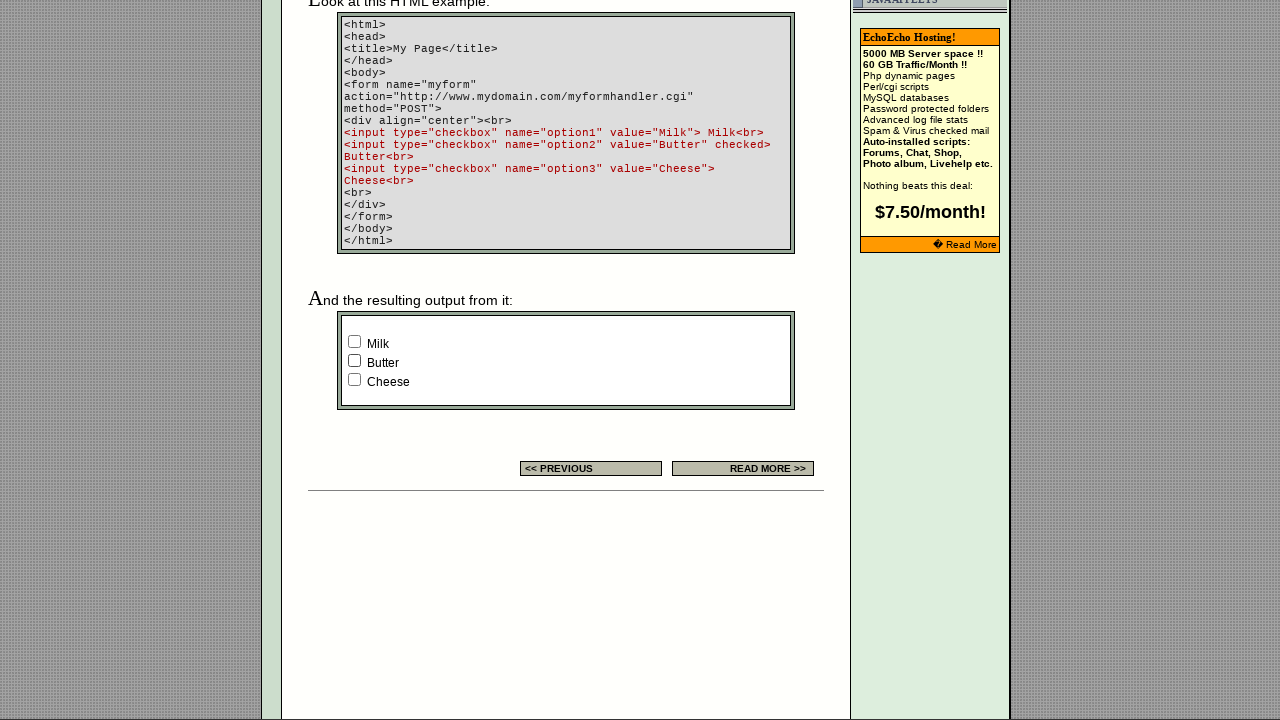

Verified Cheese checkbox is unchecked
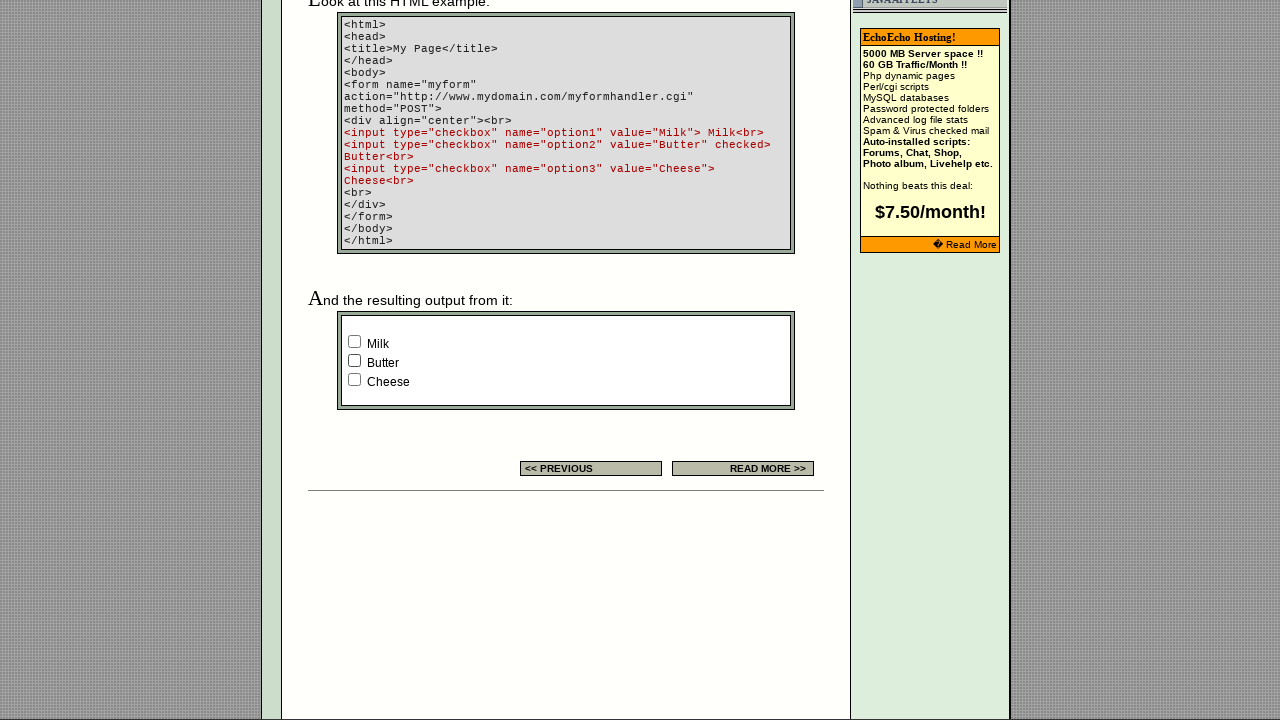

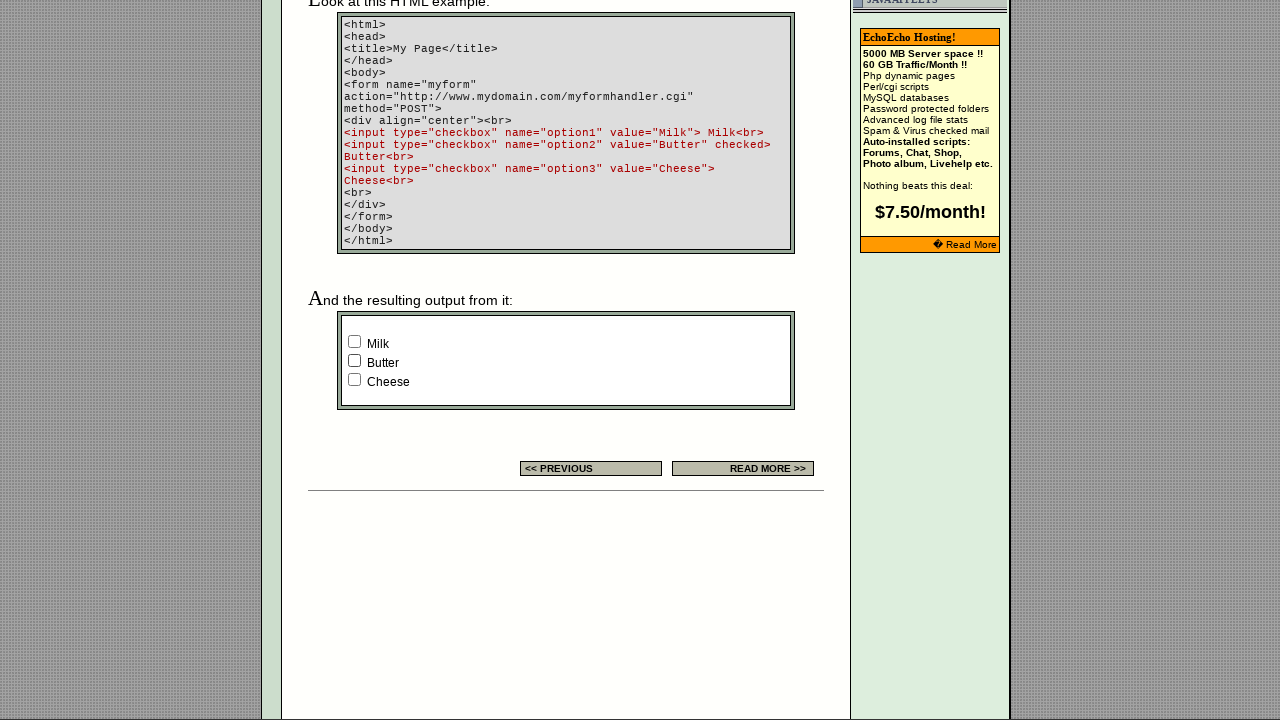